Tests the search functionality on testotomasyonu.com by searching for "phone" and verifying that category elements are displayed in the search results

Starting URL: https://www.testotomasyonu.com/

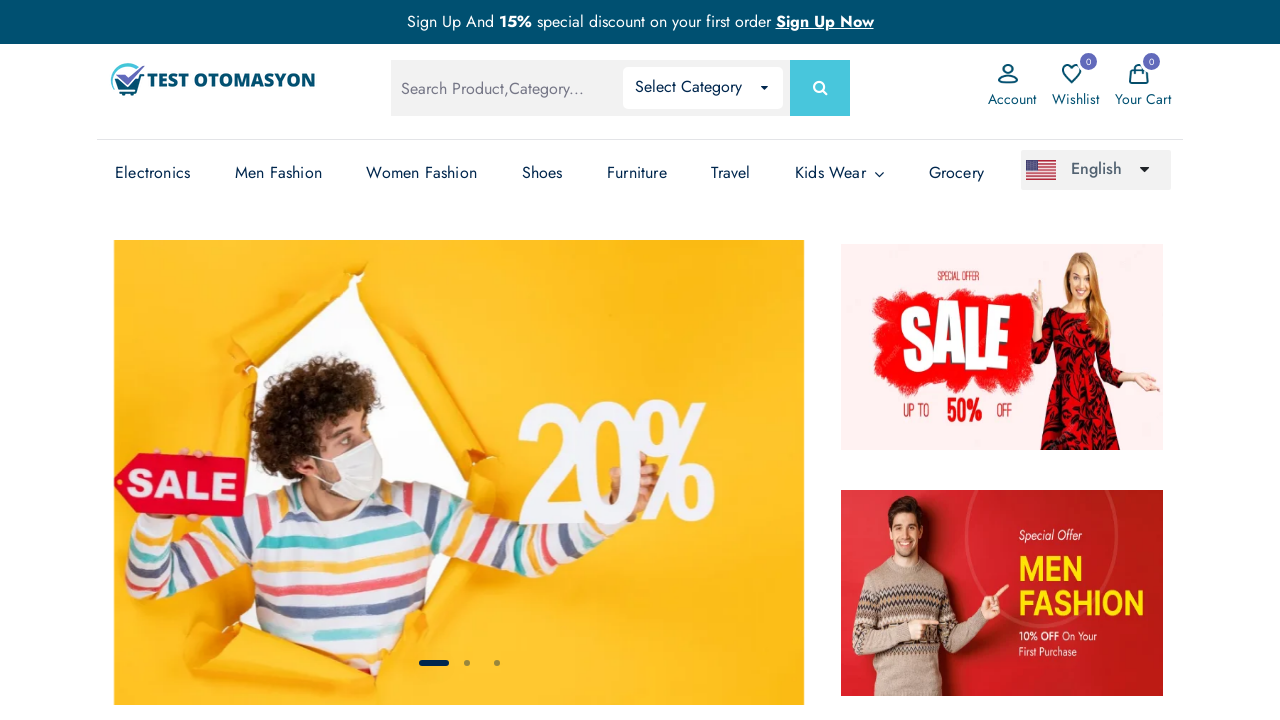

Filled search box with 'phone' on #global-search
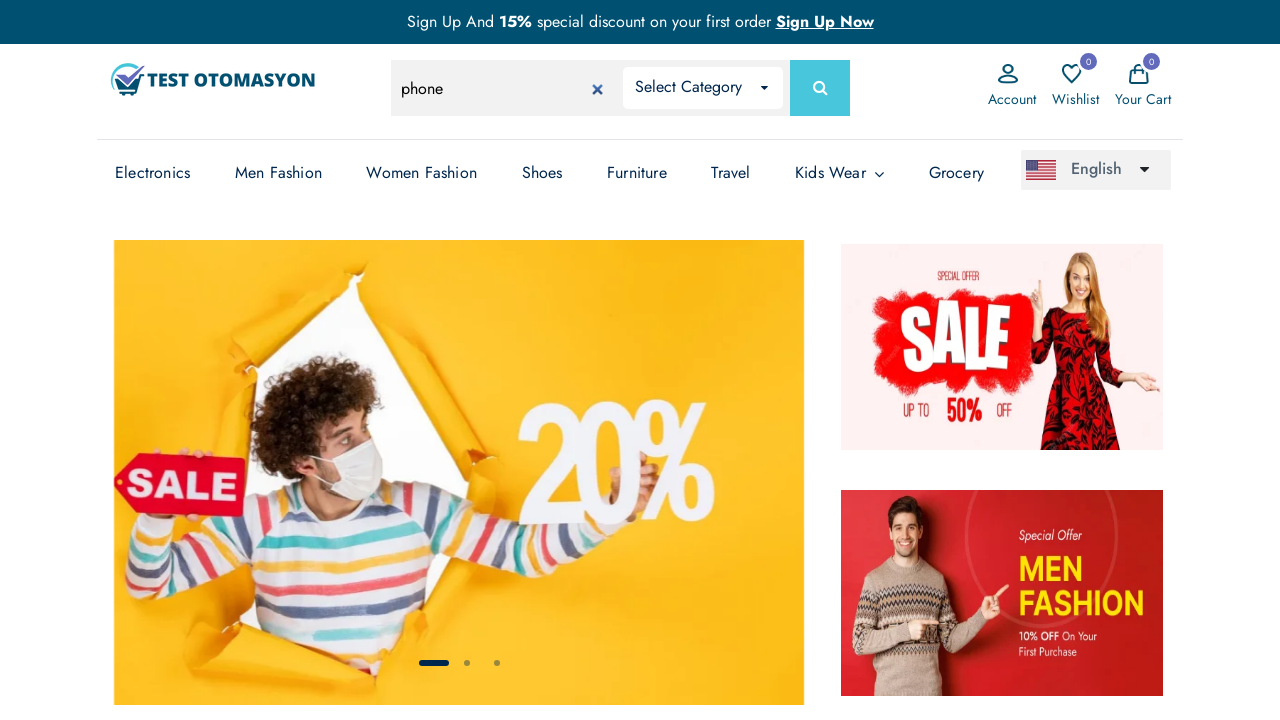

Pressed Enter to search for 'phone' on #global-search
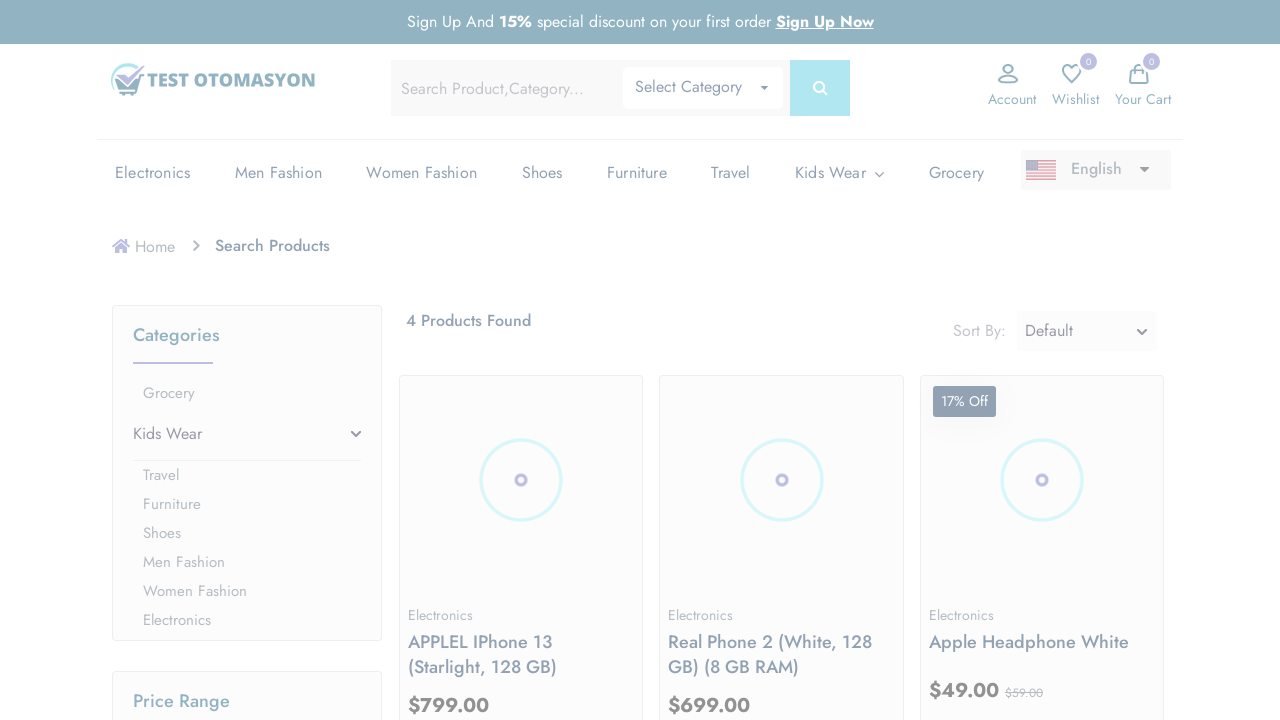

Category elements loaded in search results
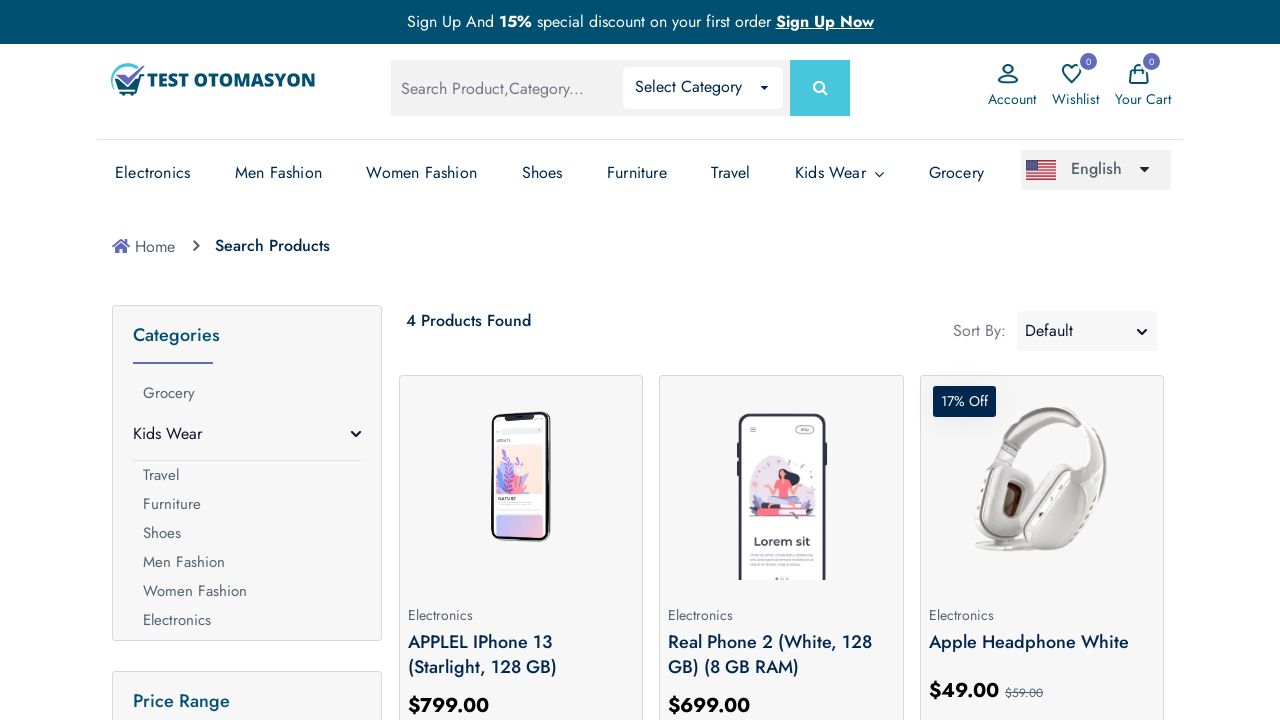

Retrieved all category elements from search results
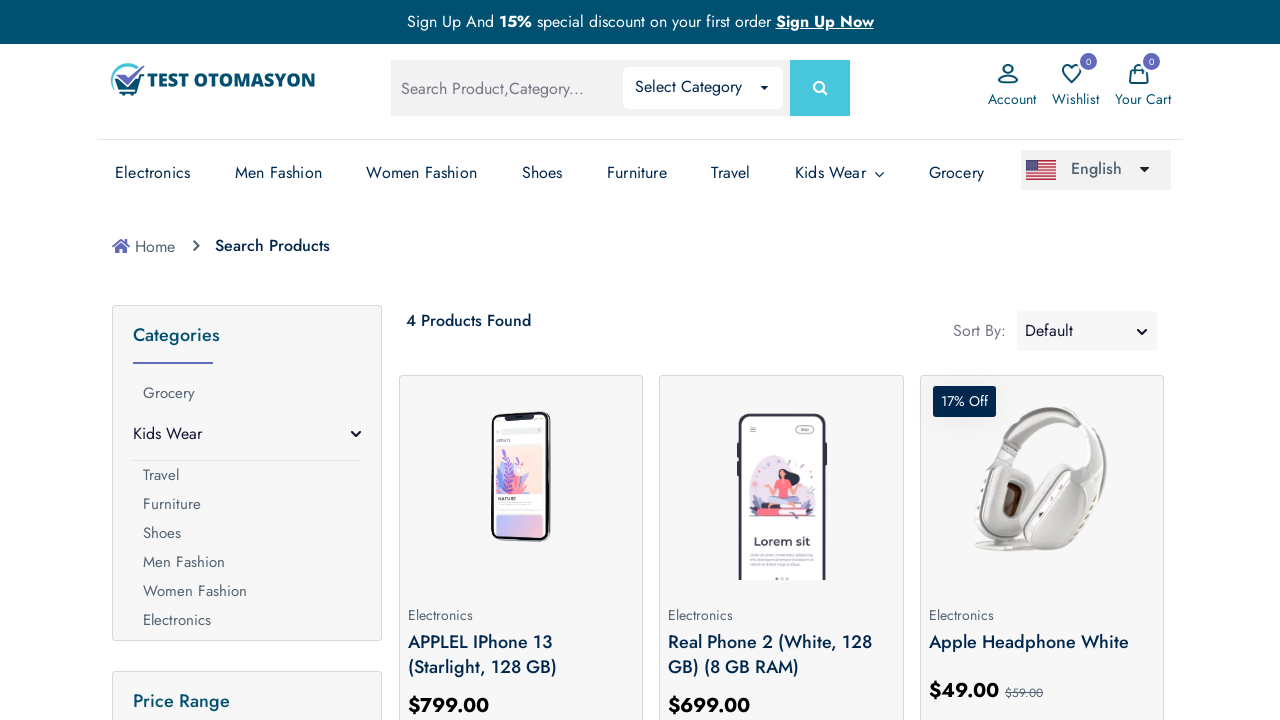

Verified that 8 category elements are displayed in search results
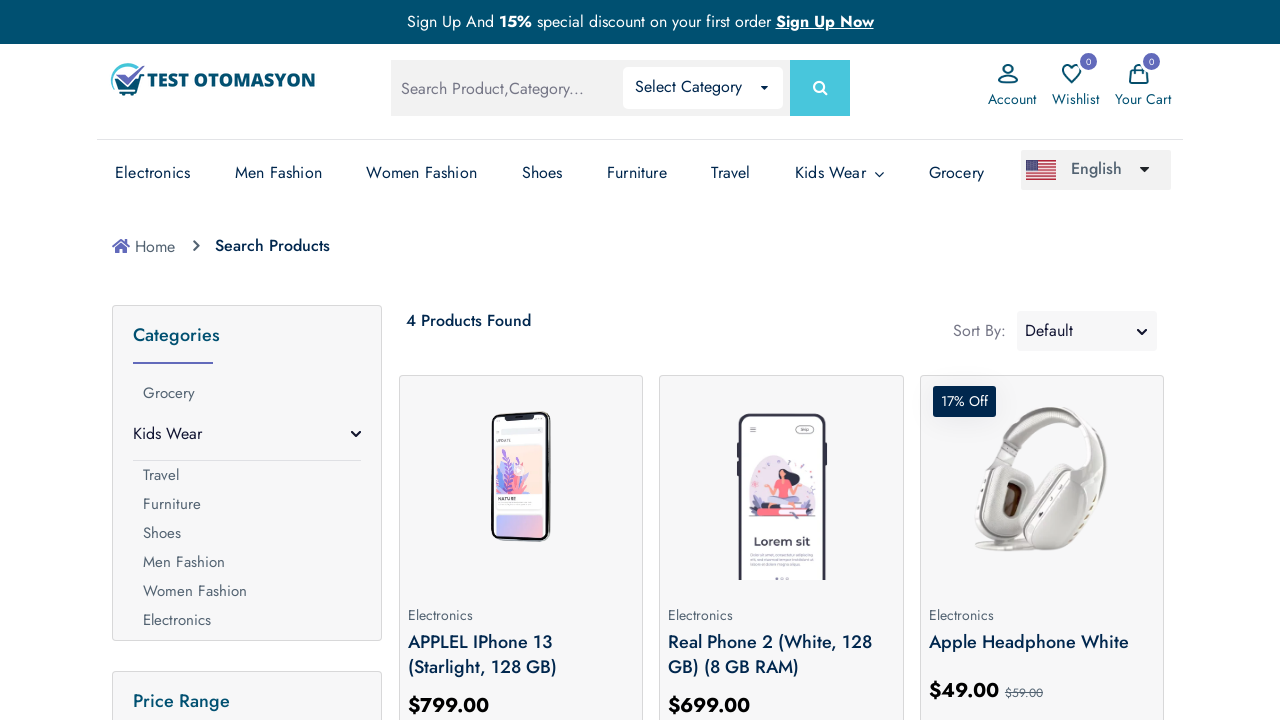

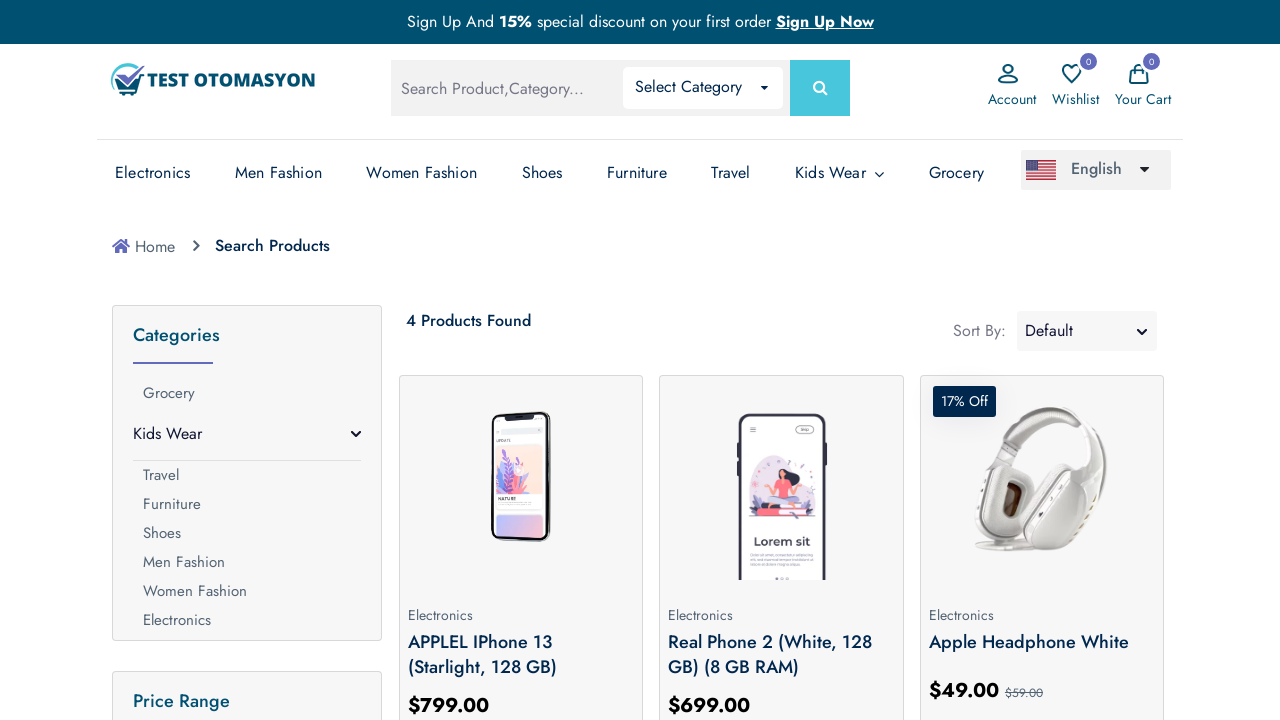